Tests that payment system logos (Visa, MasterCard, Belkart) are displayed in the online payment section

Starting URL: https://www.mts.by

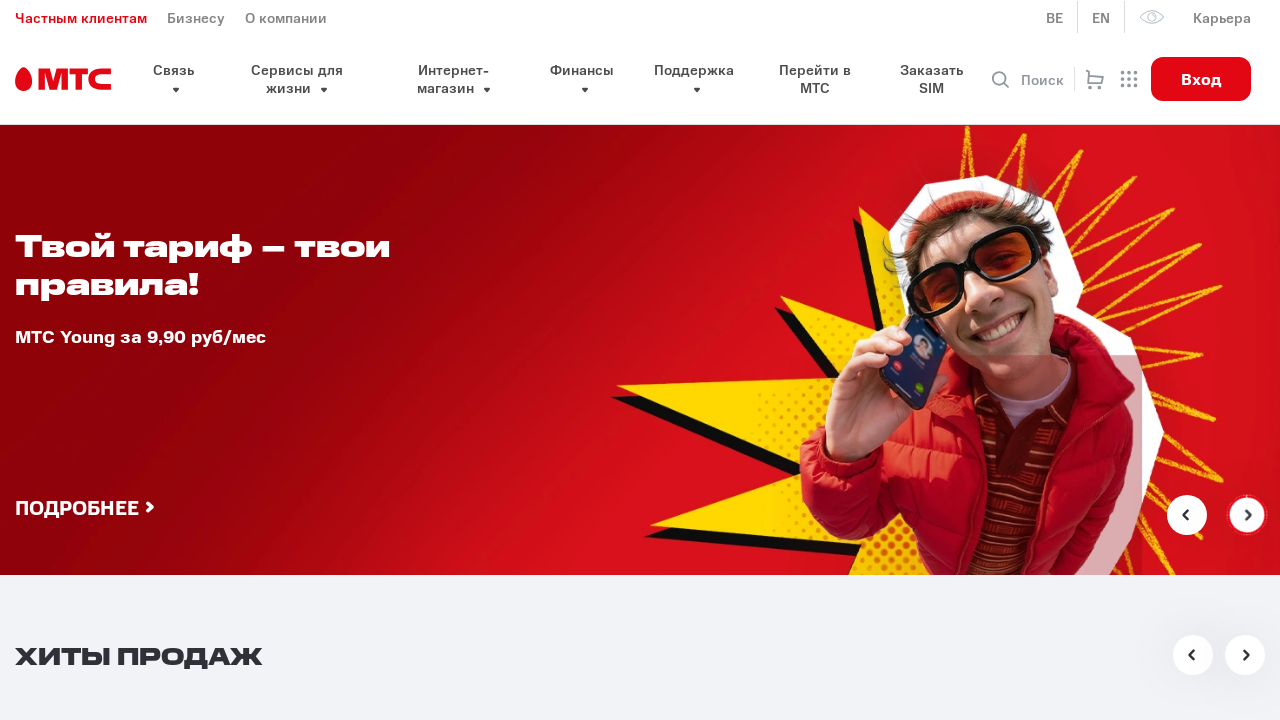

Payment section loaded
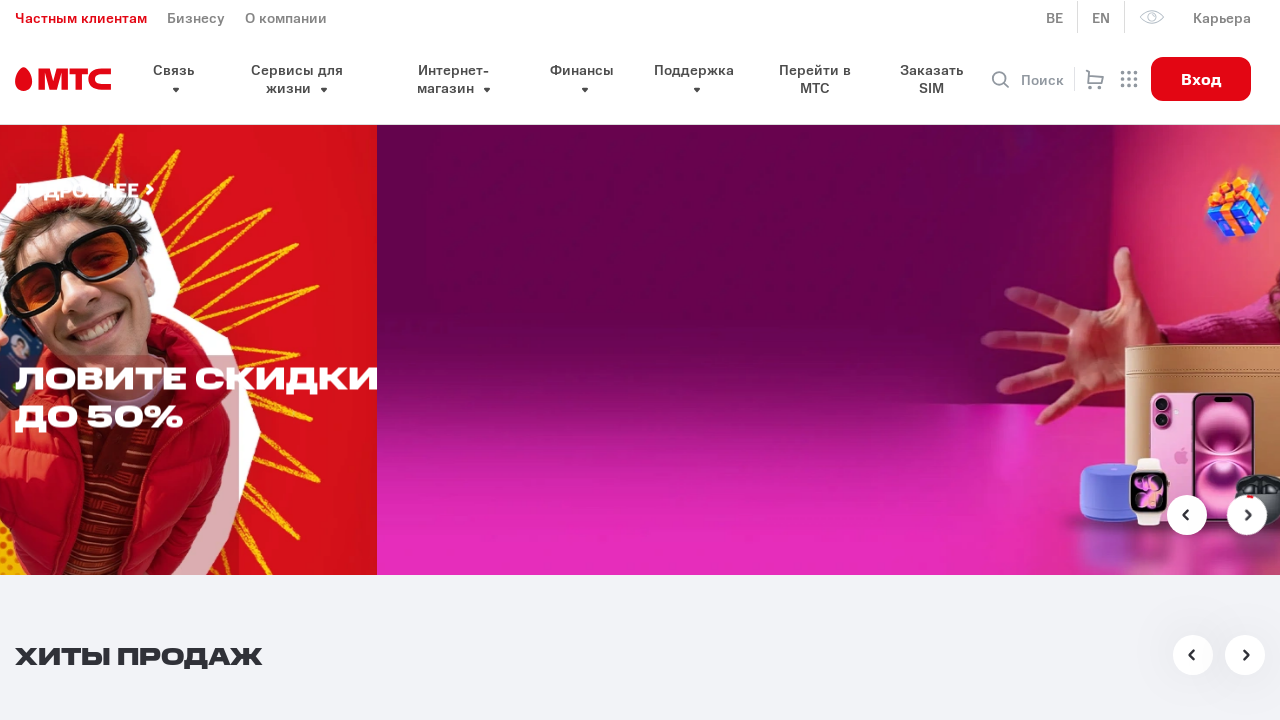

Payment system logos (Visa, MasterCard, Belkart) are visible in the online payment section
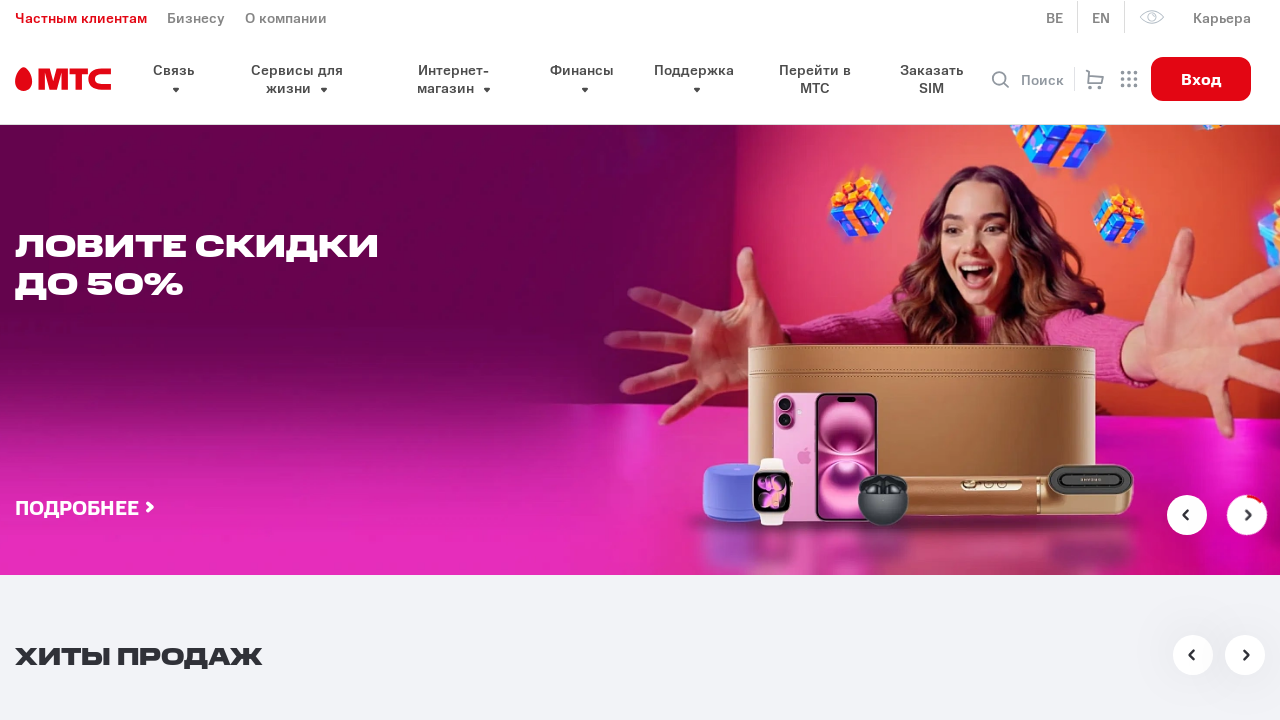

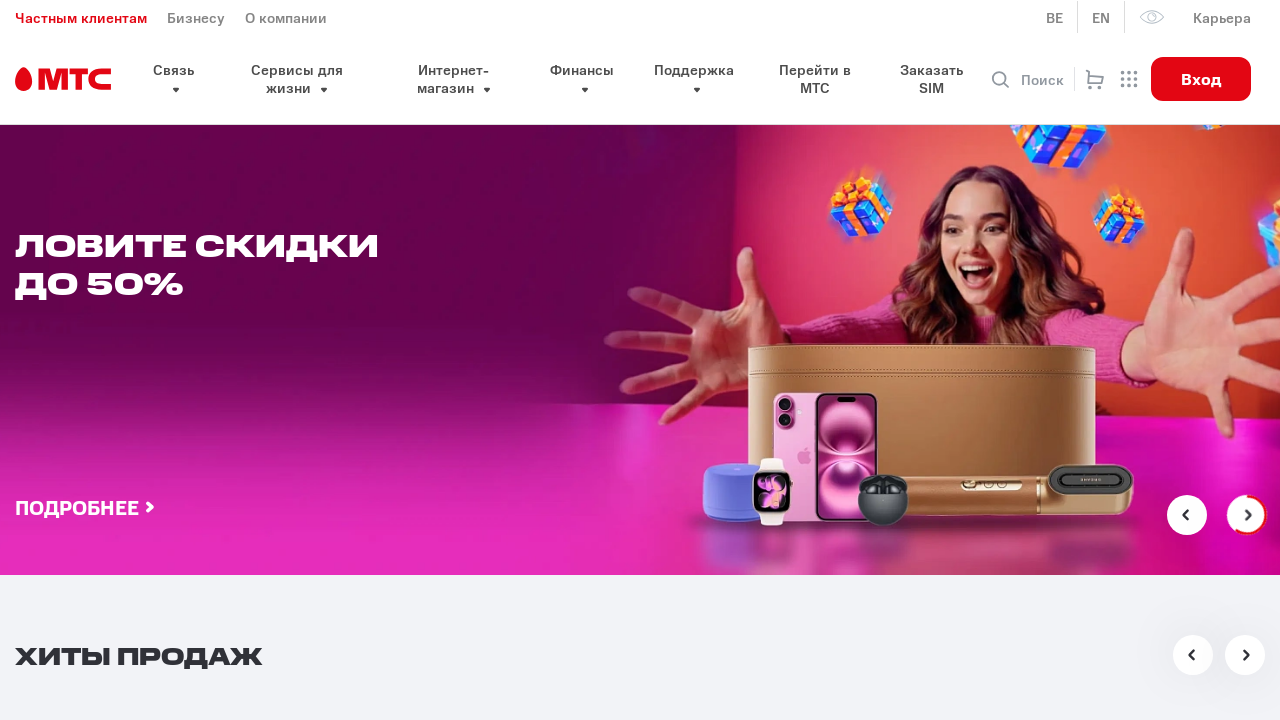